Navigates to the Selenium homepage and verifies the page loads by checking for the body element content, then maximizes the browser window.

Starting URL: https://selenium.dev/

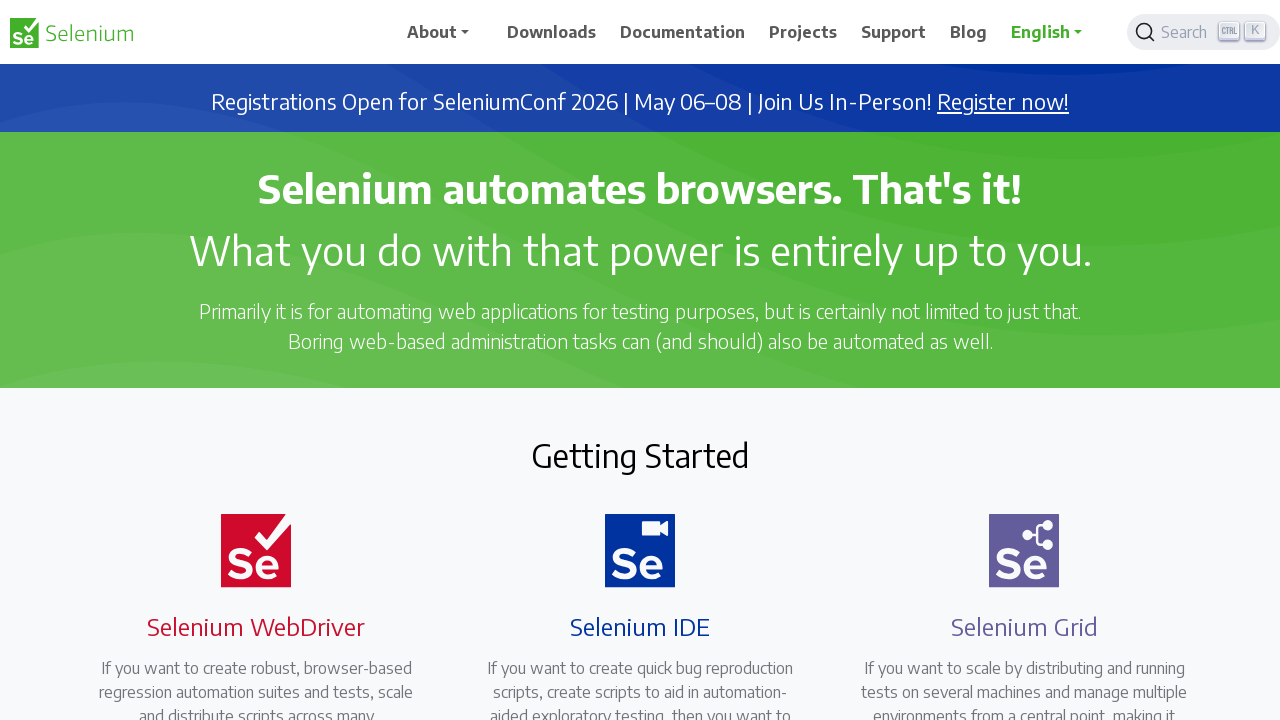

Navigated to Selenium homepage
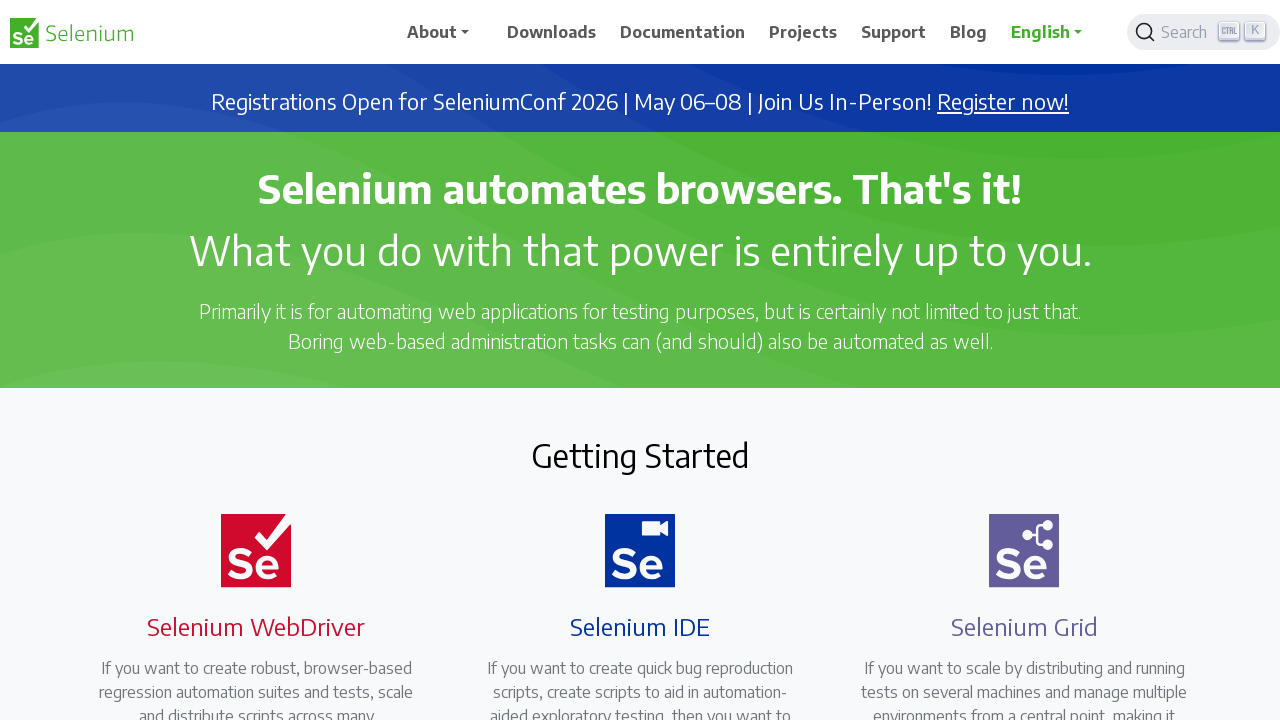

Body element is visible on Selenium homepage
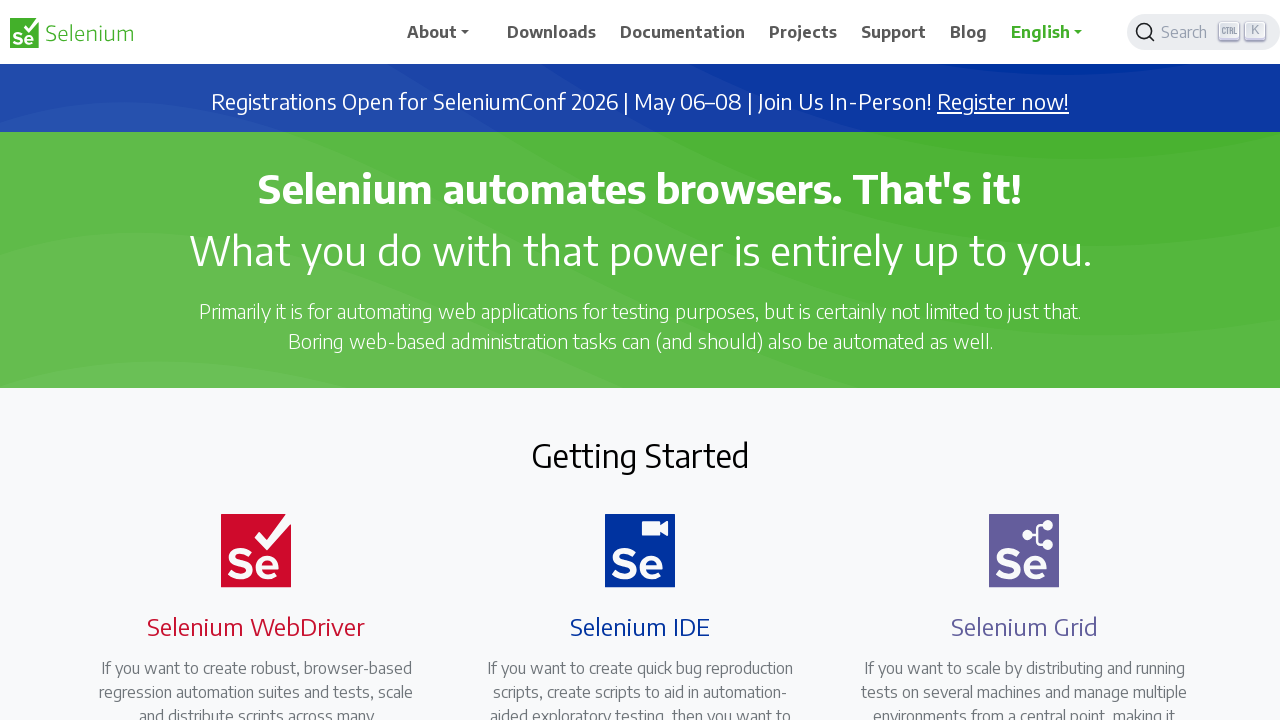

Retrieved body element text content for verification
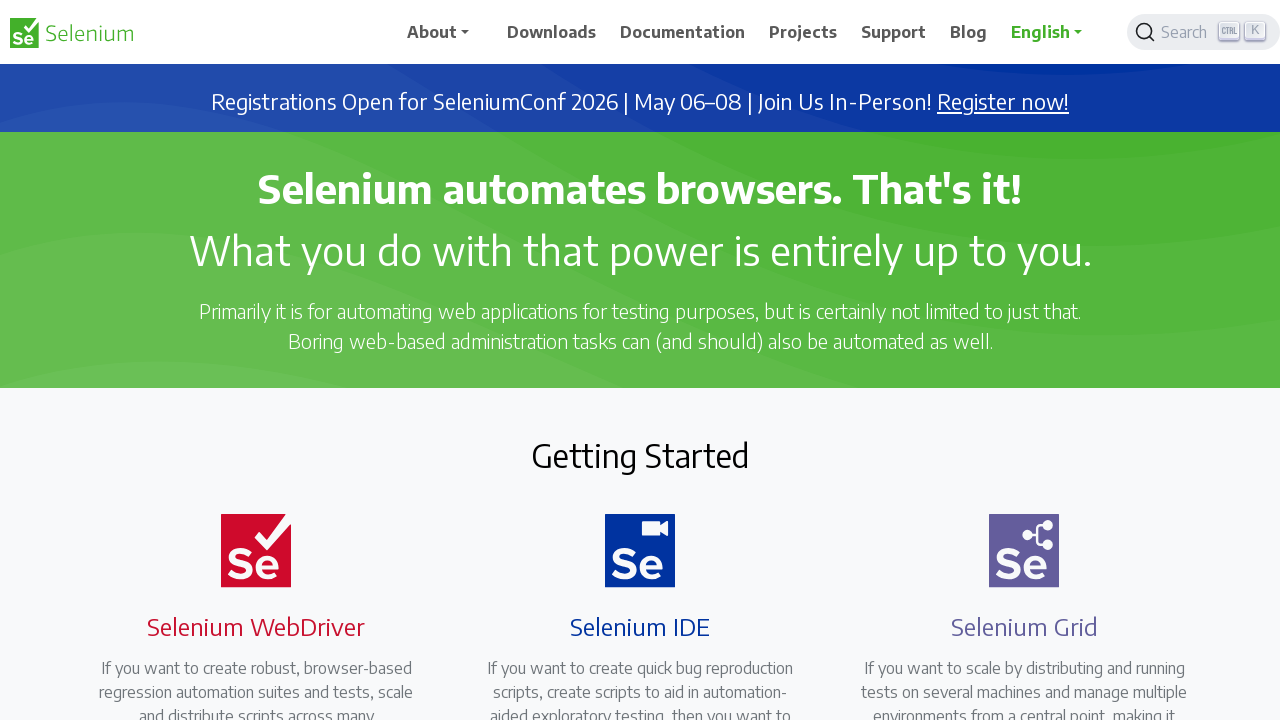

Maximized browser window to 1920x1080
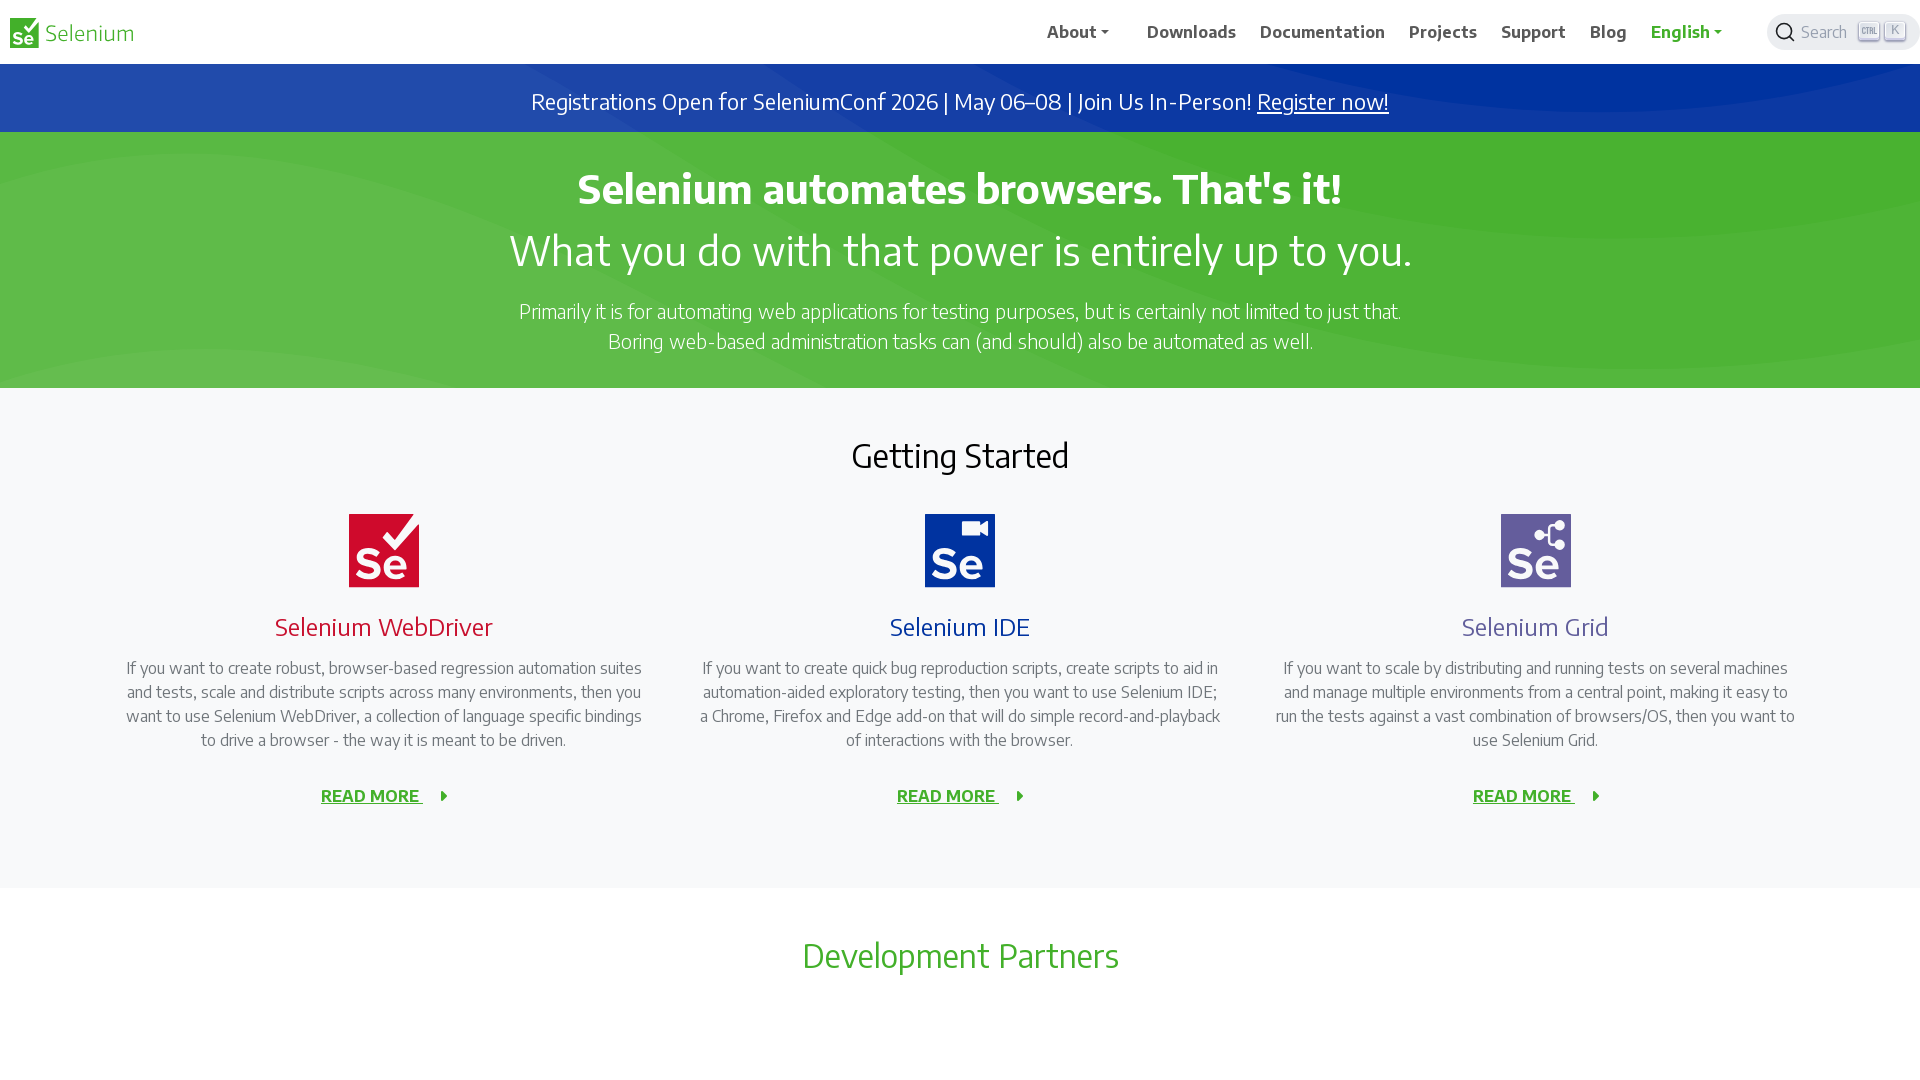

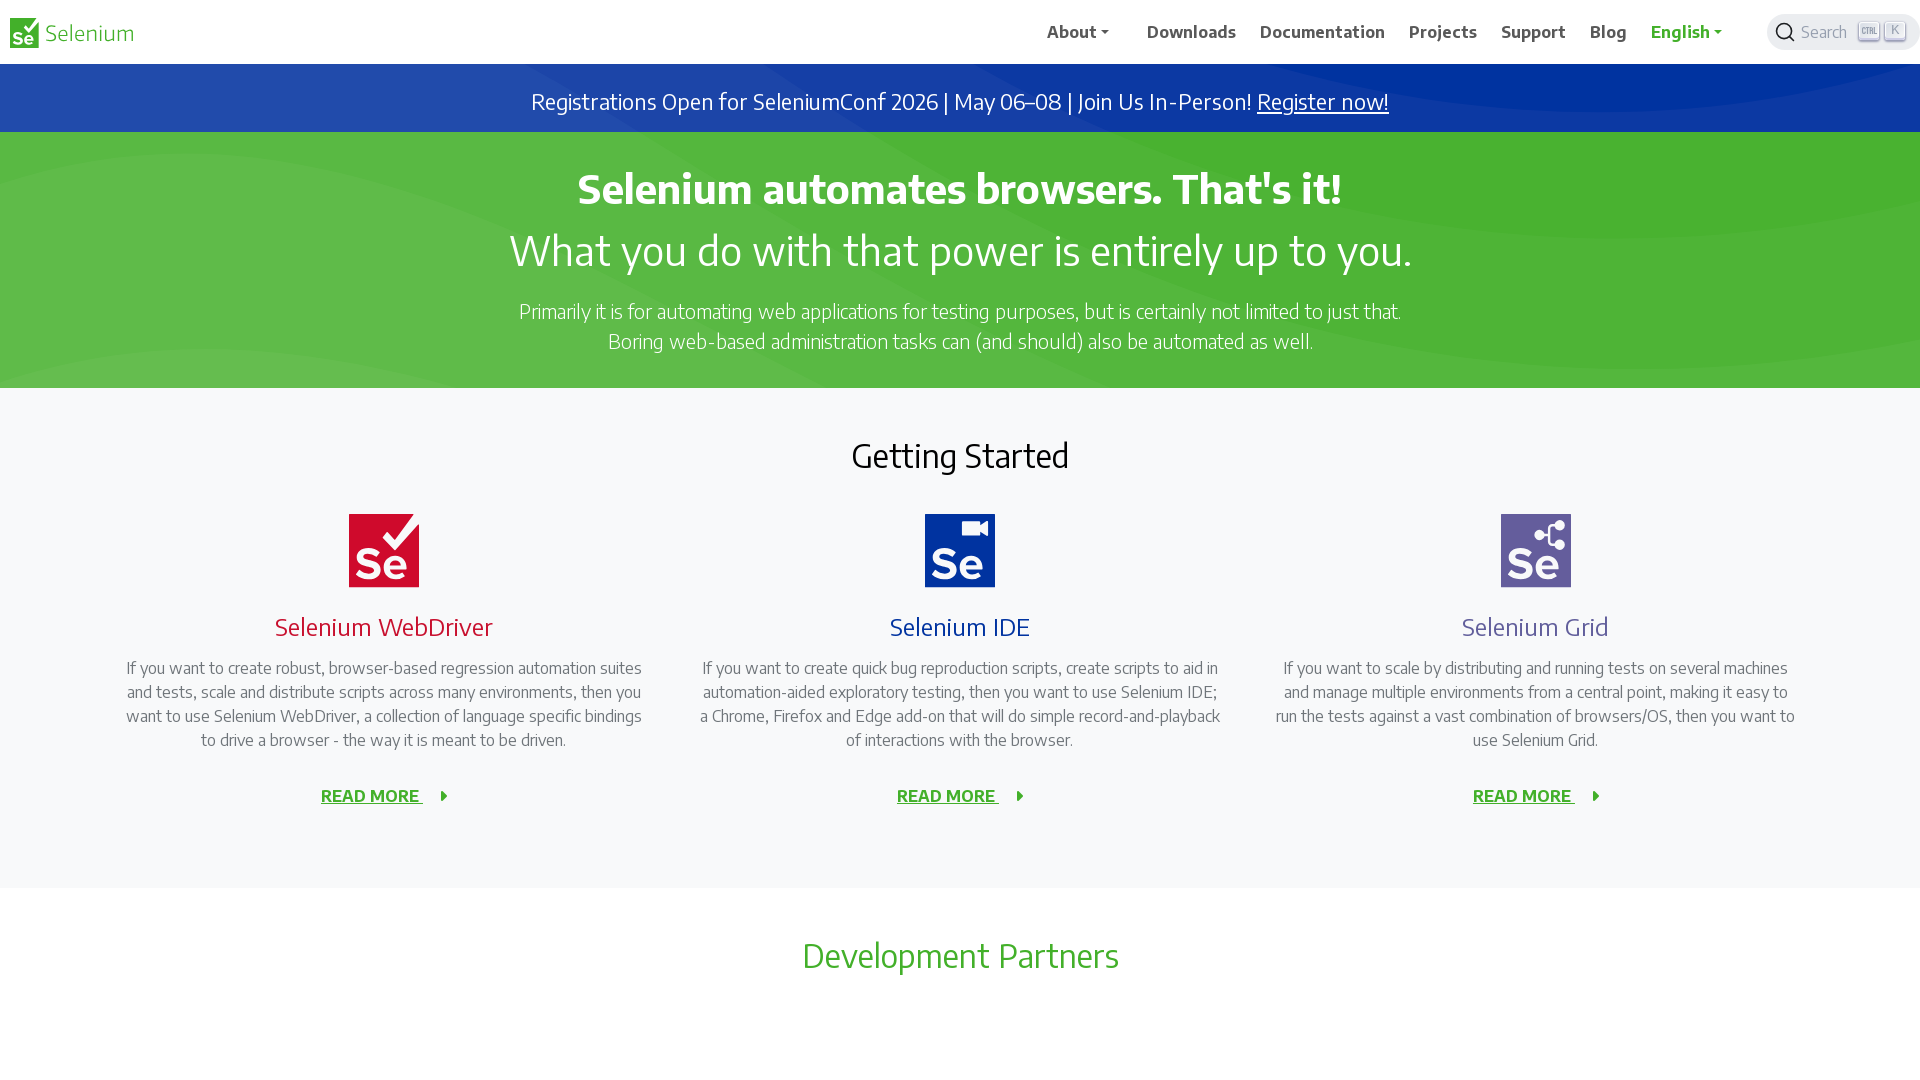